Tests a practice form by scrolling to the submit button, clicking it, then conditionally filling in first name and last name fields if they are empty

Starting URL: https://demoqa.com/automation-practice-form

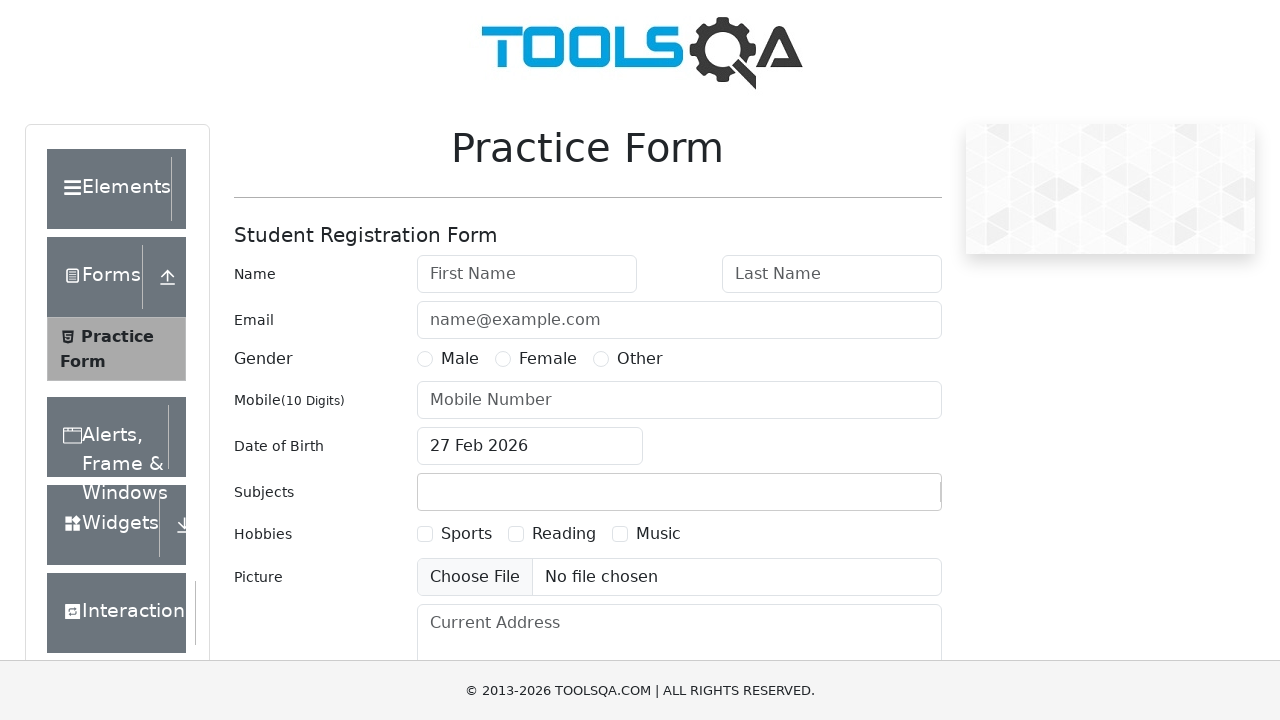

Waited for page to load
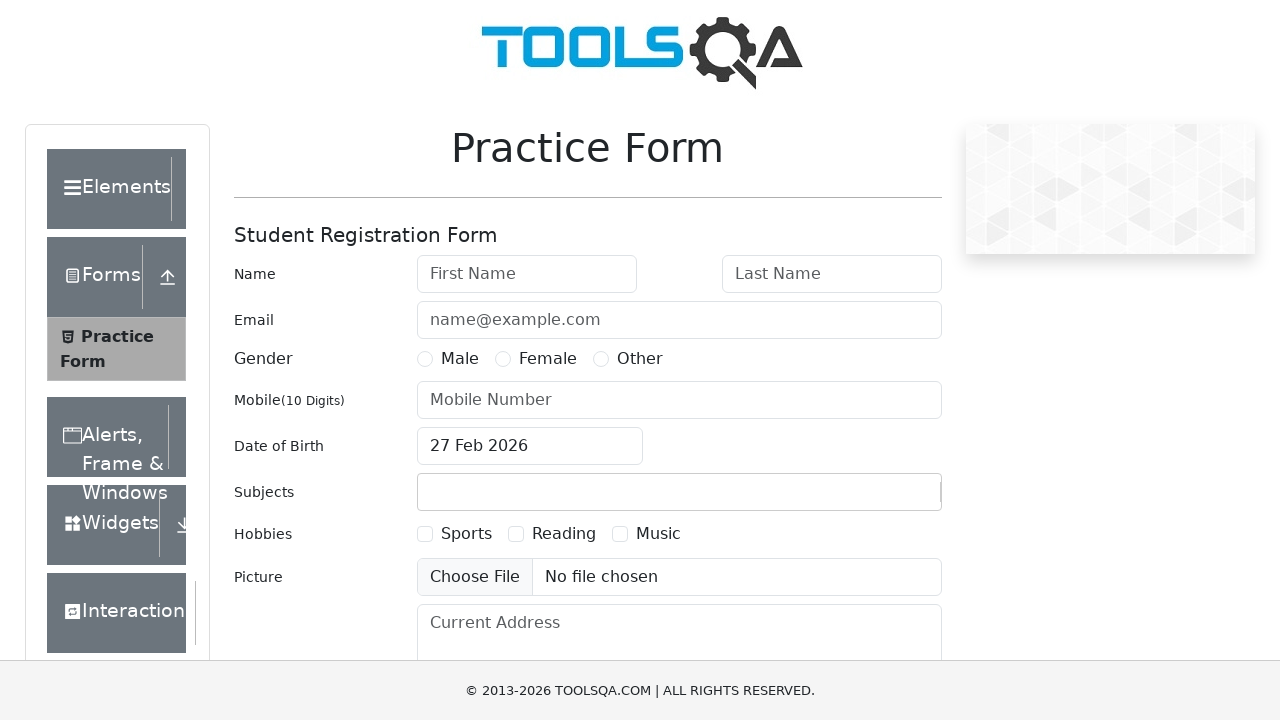

Scrolled to submit button
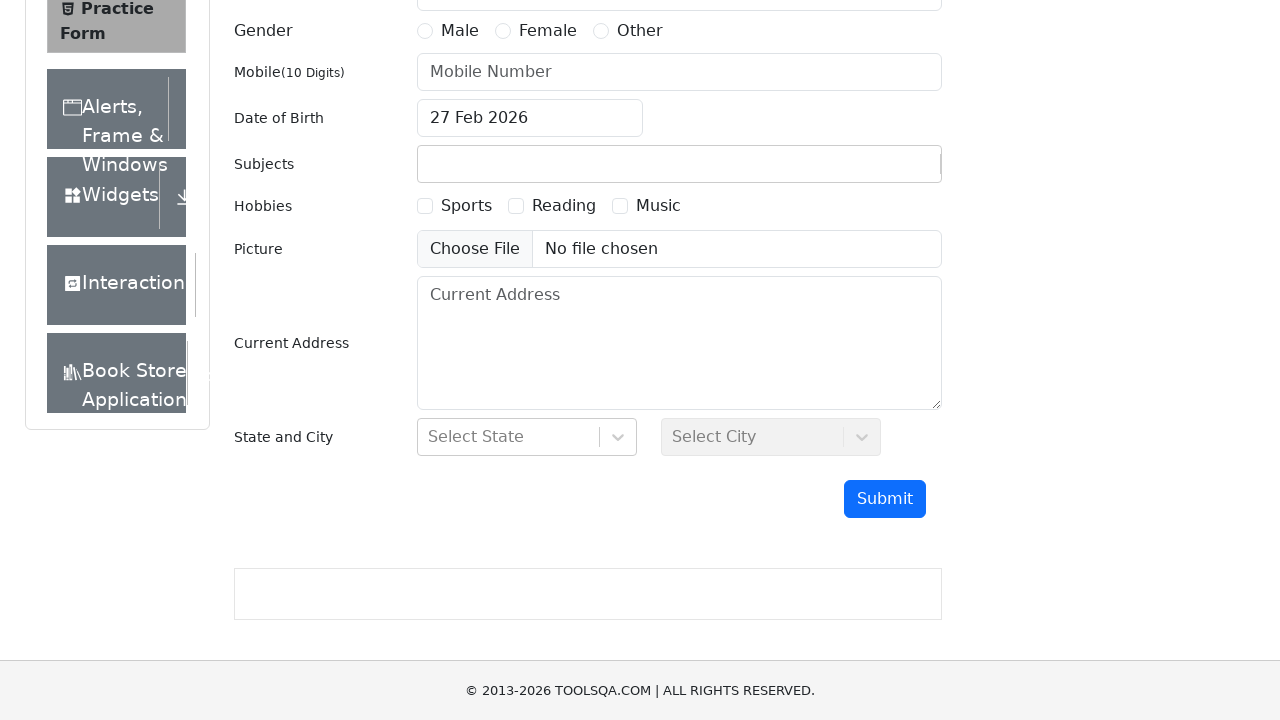

Clicked the submit button at (885, 499) on #submit
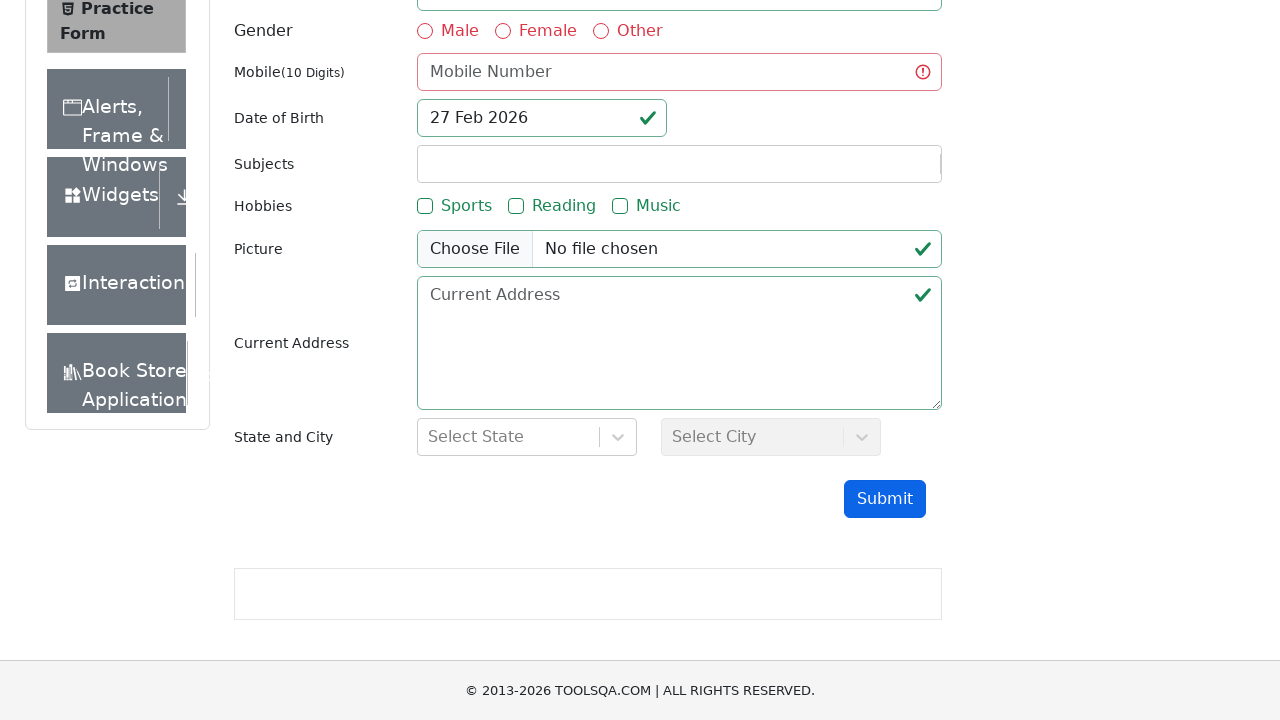

Retrieved first name field value
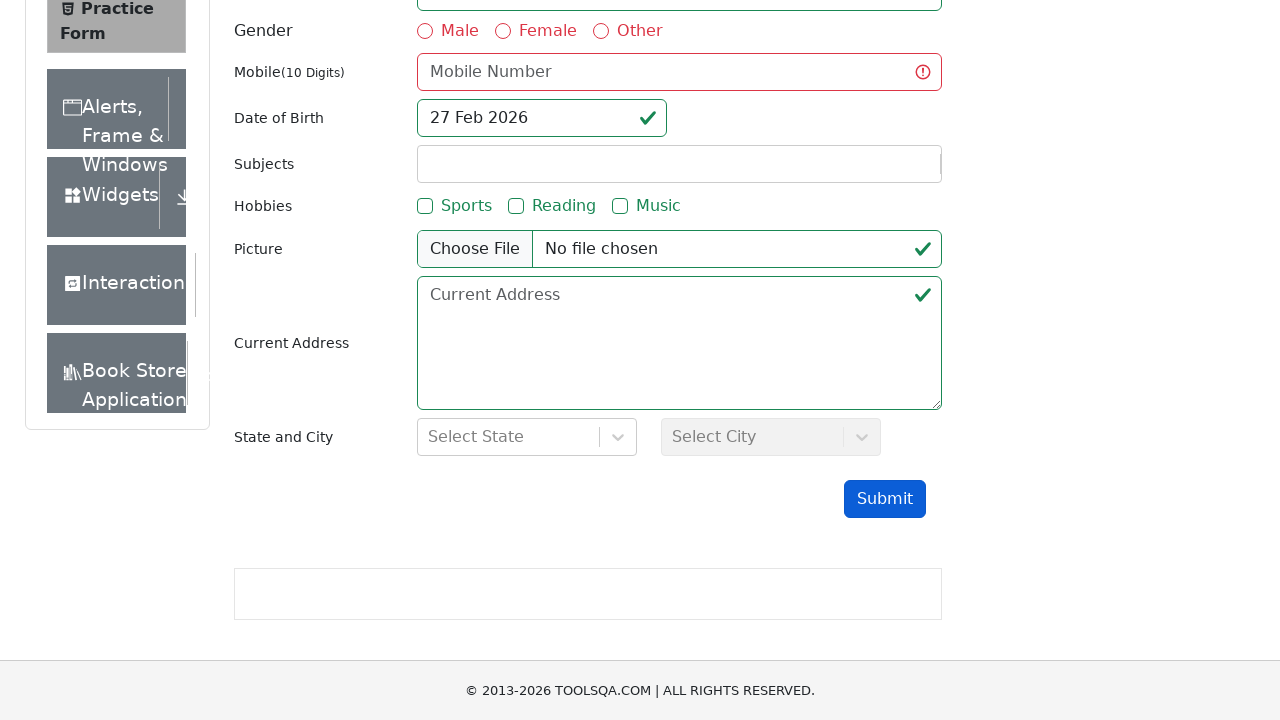

Filled first name field with 'Juan Cruz' on #firstName
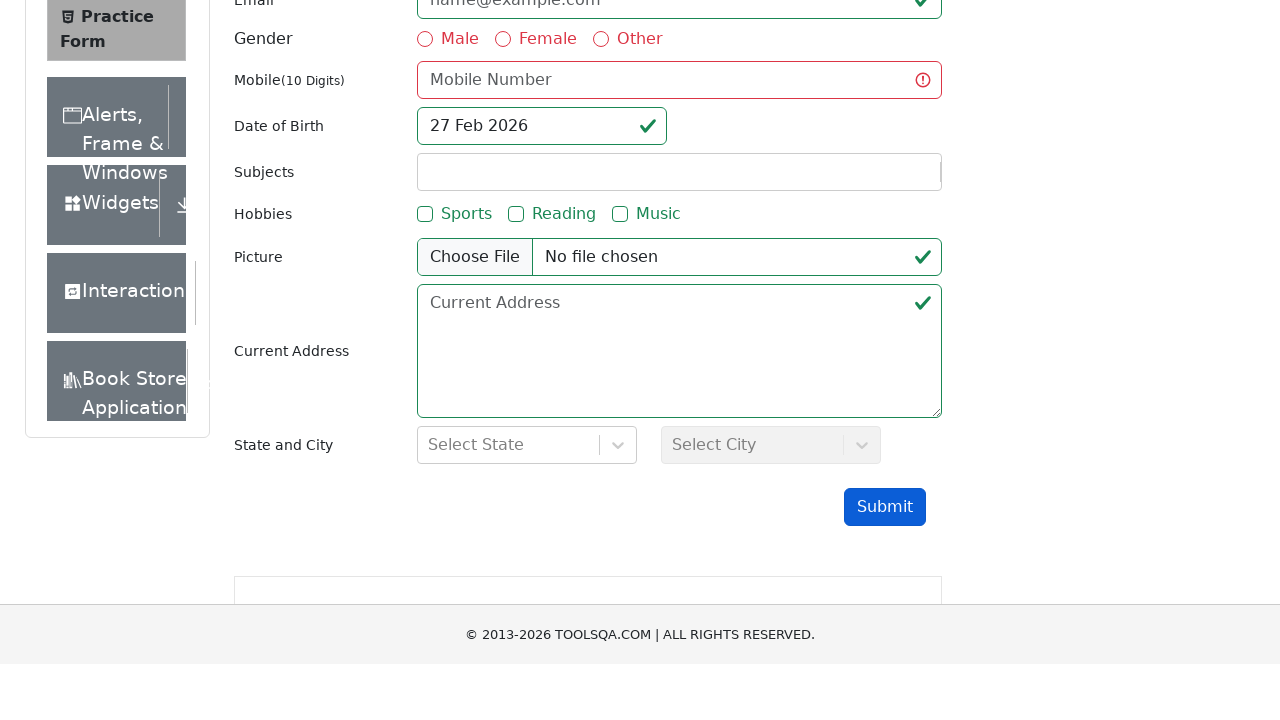

Retrieved last name field value
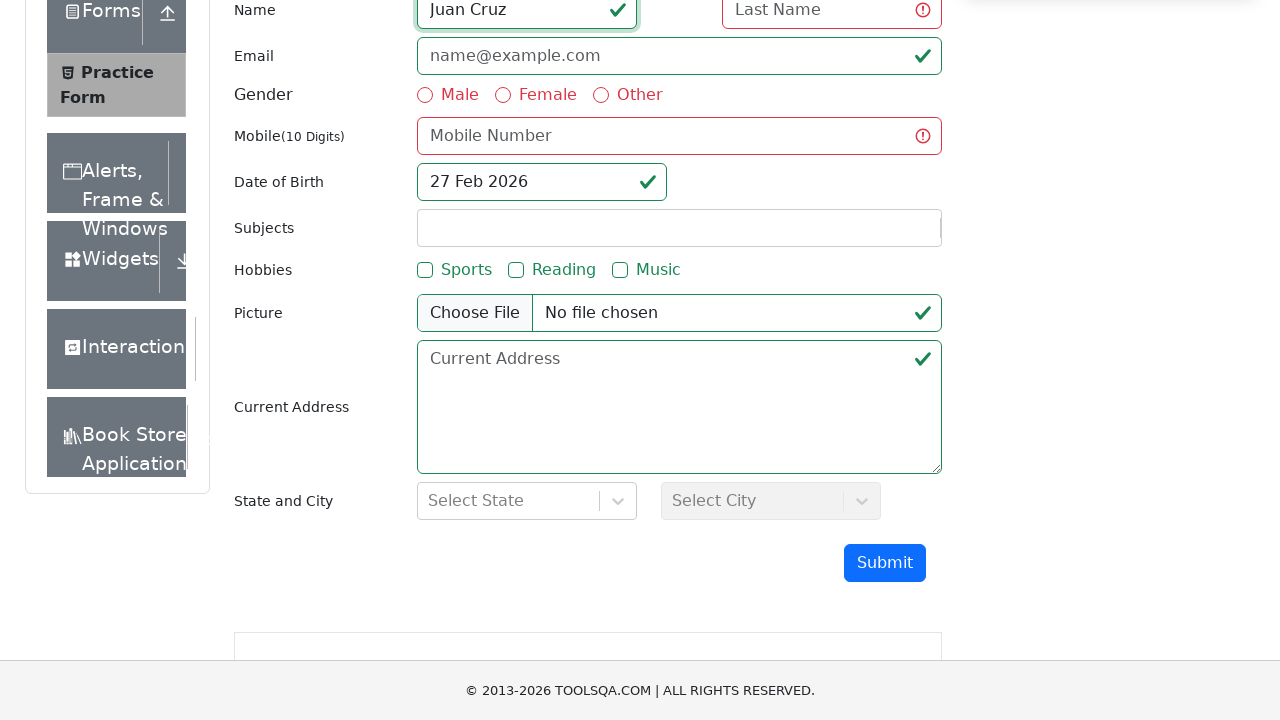

Filled last name field with 'Mouhape' on #lastName
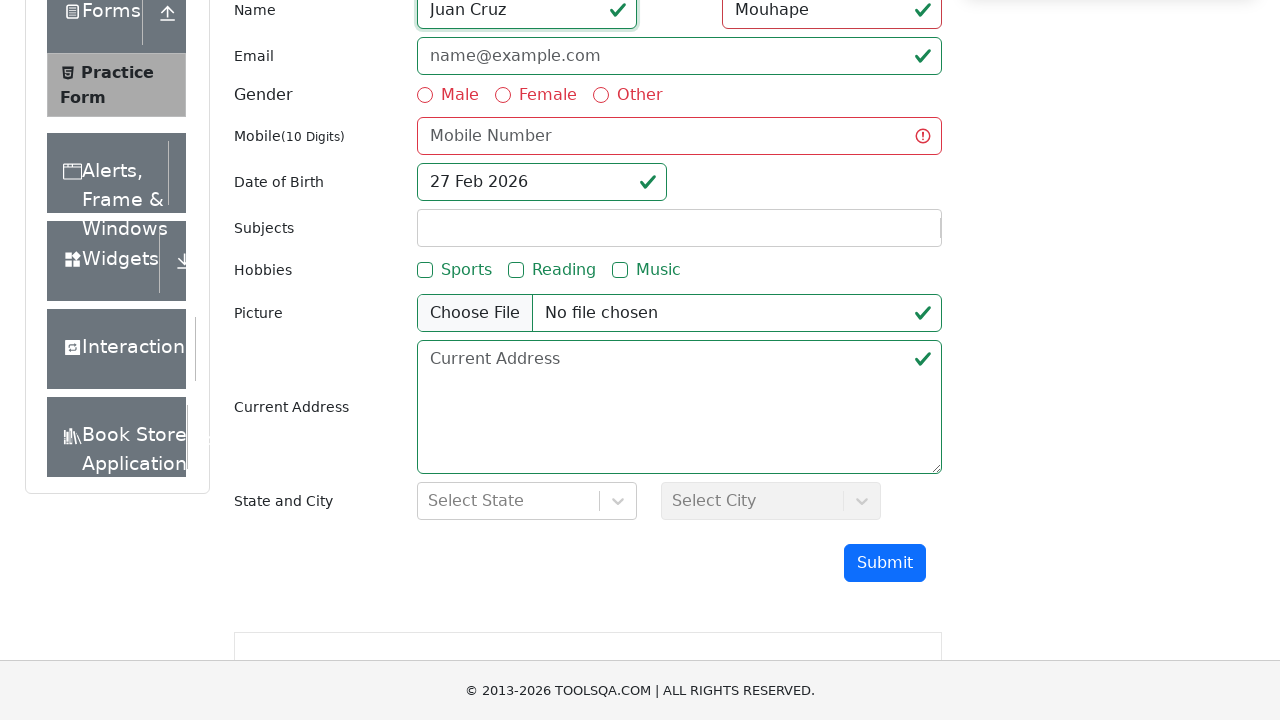

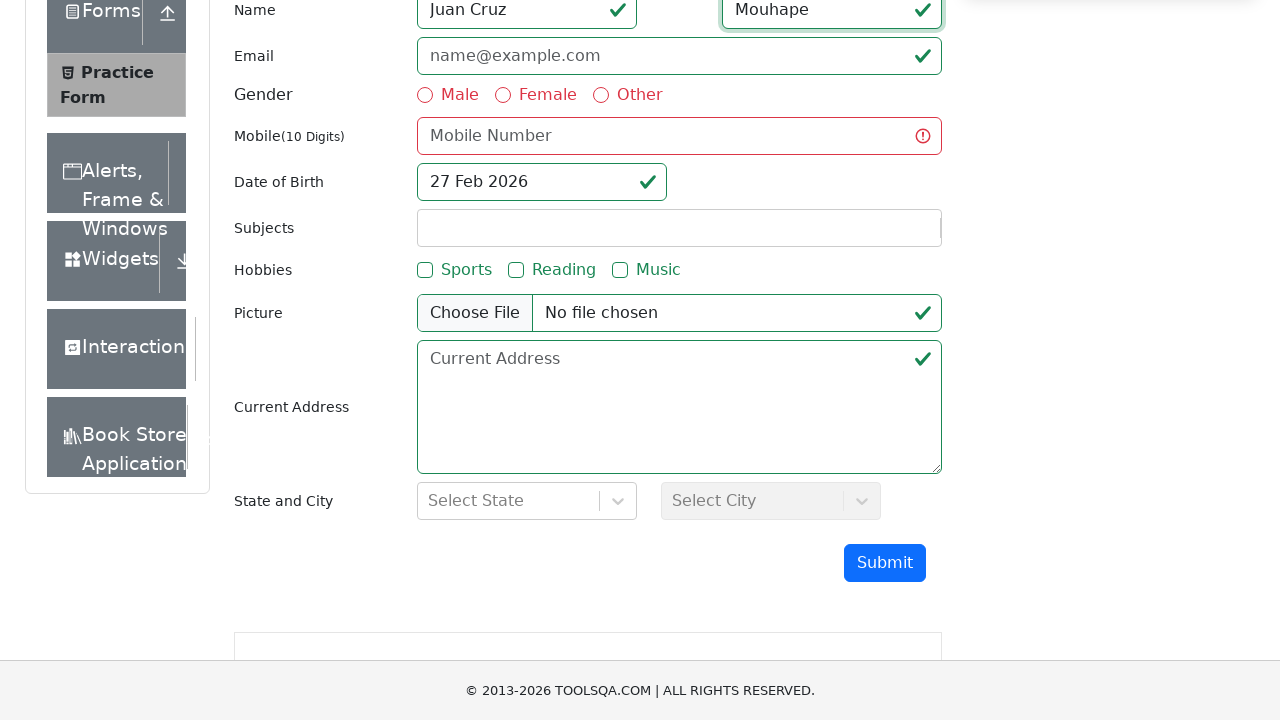